Navigates to the Playwright documentation site, clicks the "Get started" link, and verifies the Installation heading is visible

Starting URL: https://playwright.dev

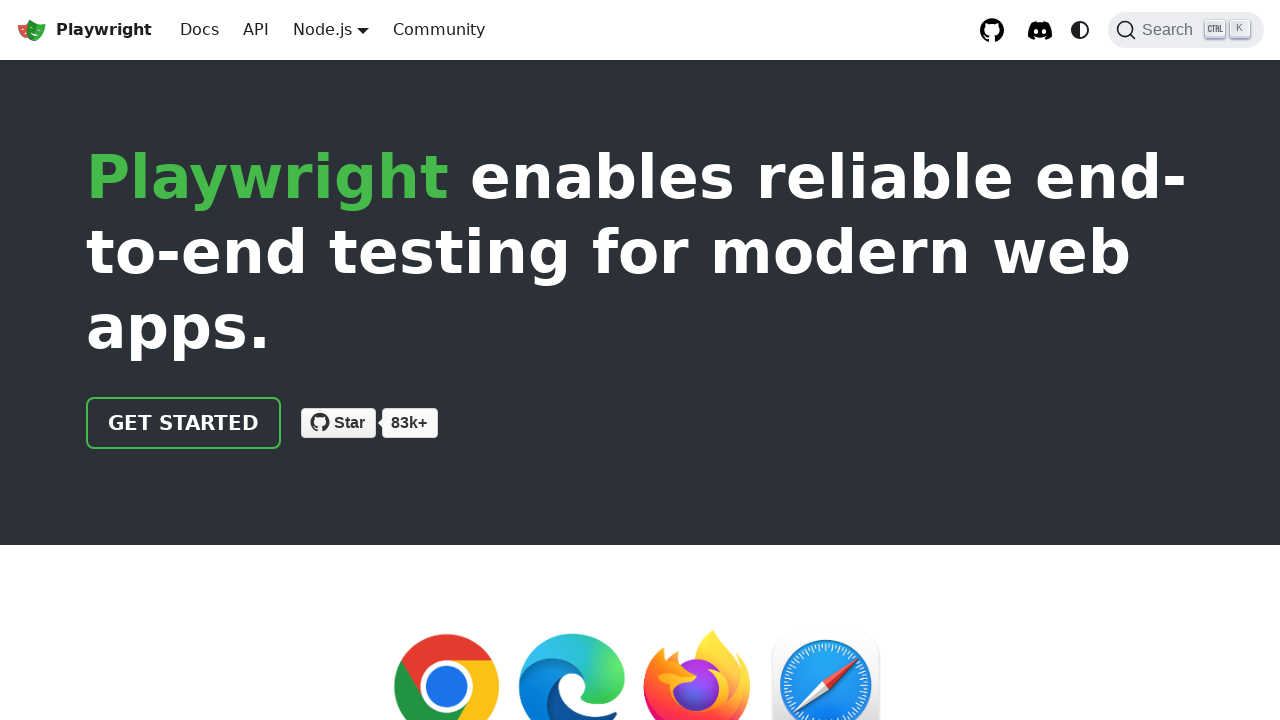

Navigated to https://playwright.dev
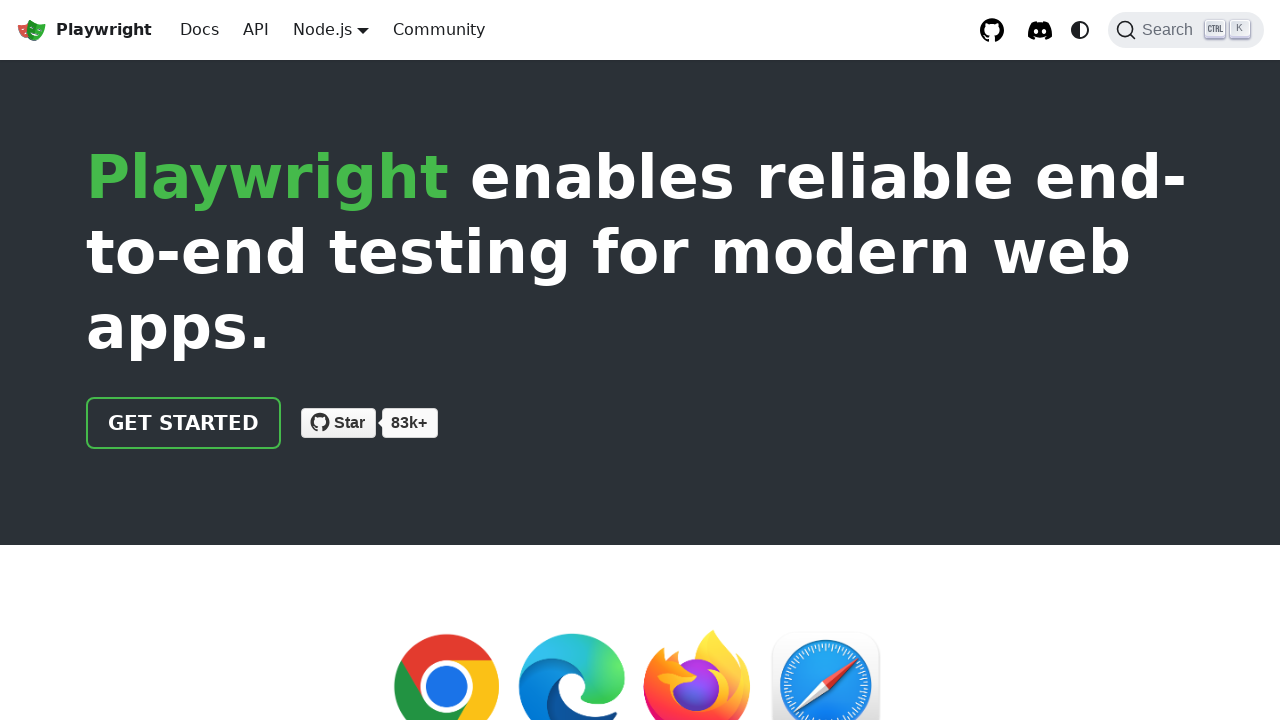

Clicked the 'Get started' link at (184, 423) on internal:role=link[name="Get started"i]
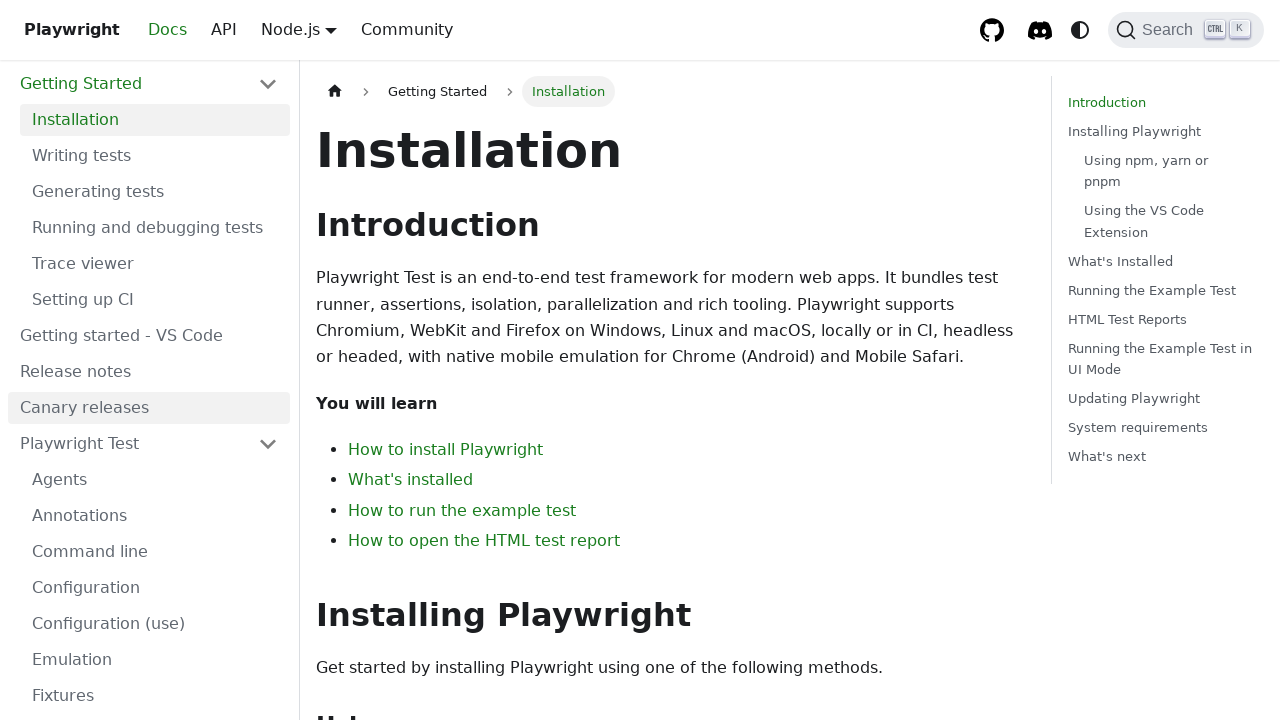

Verified Installation heading is visible
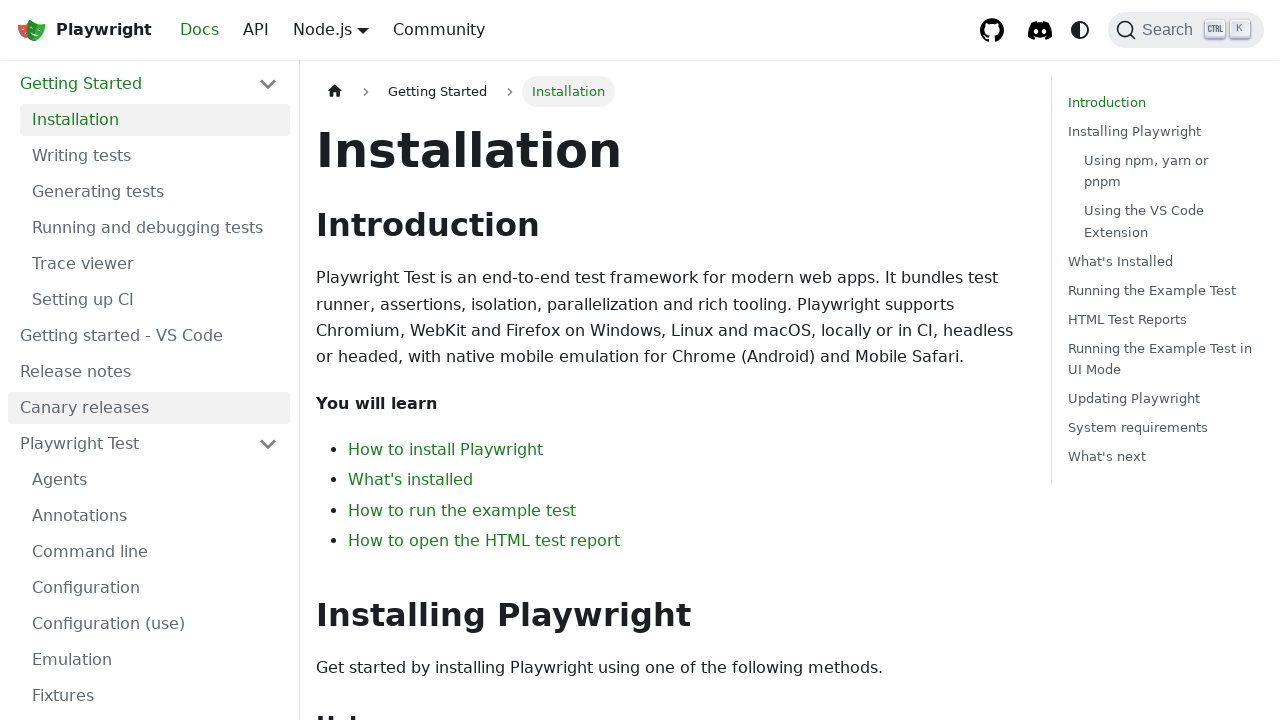

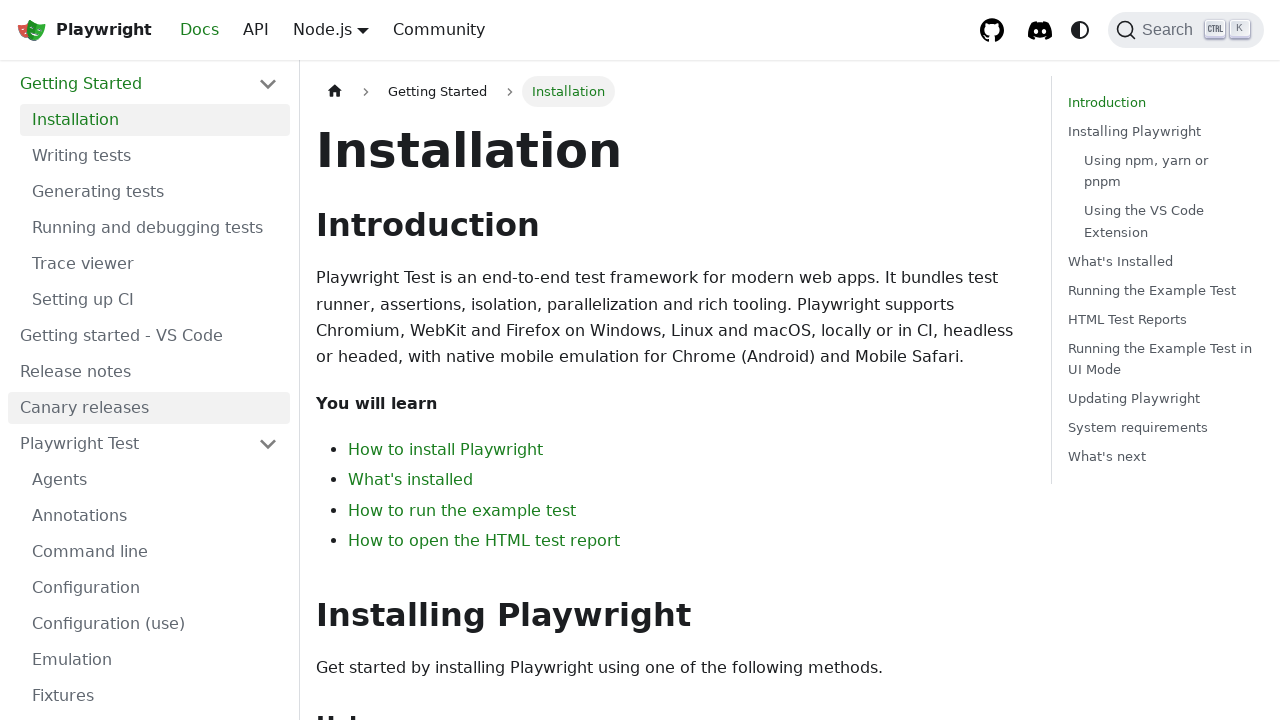